Tests finding a link by partial text using a calculated mathematical value, then fills out a form with personal information (first name, last name, city, country) and submits it.

Starting URL: http://suninjuly.github.io/find_link_text

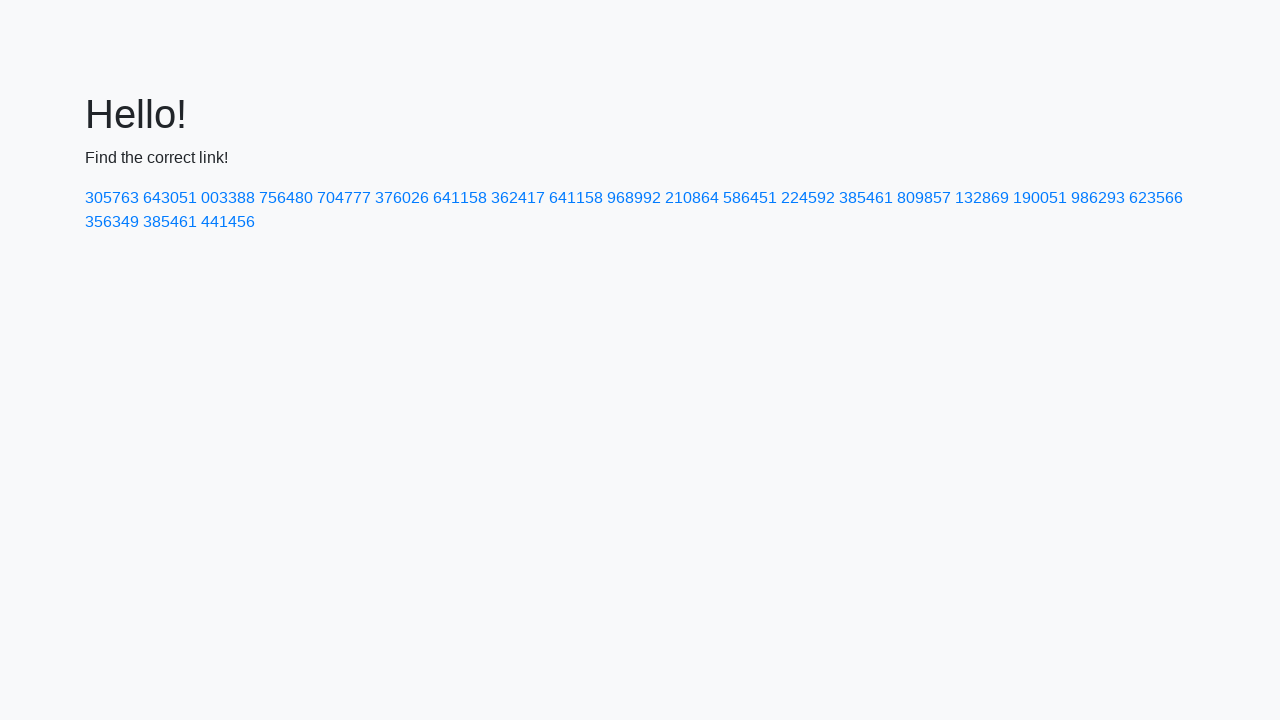

Clicked link with calculated text '224592' at (808, 198) on a:has-text('224592')
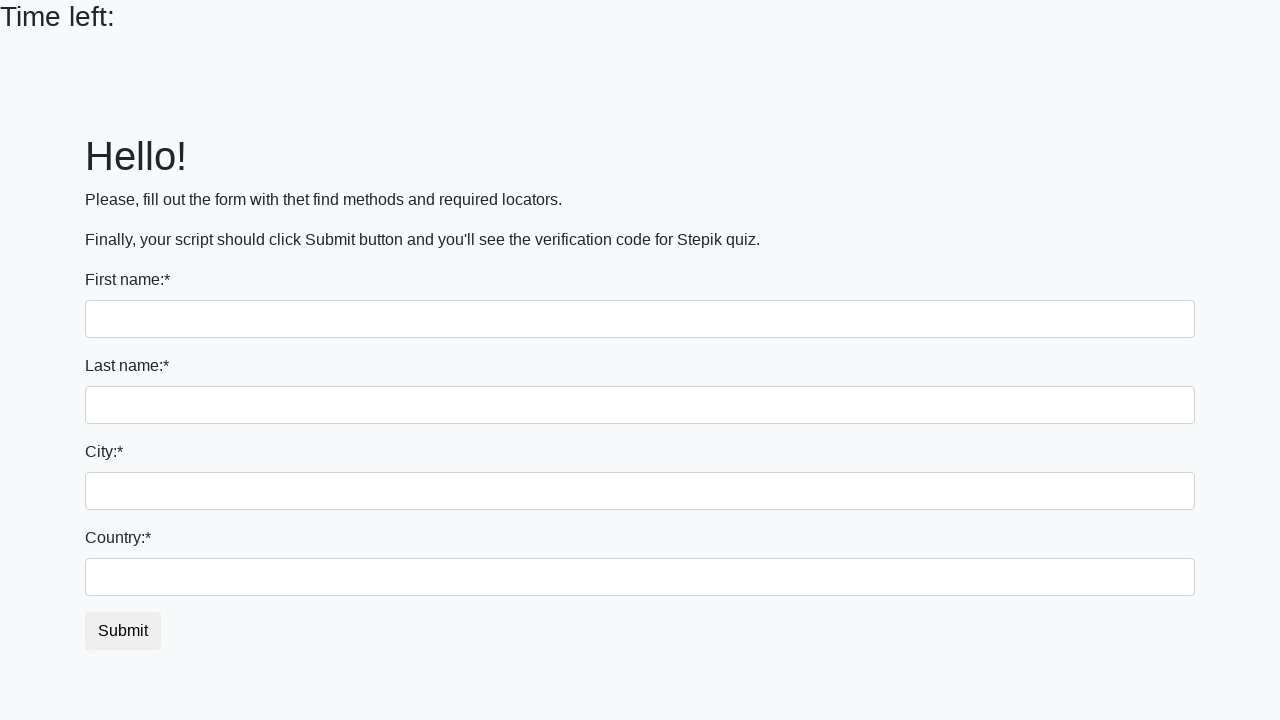

Filled first name field with 'Ivan' on input
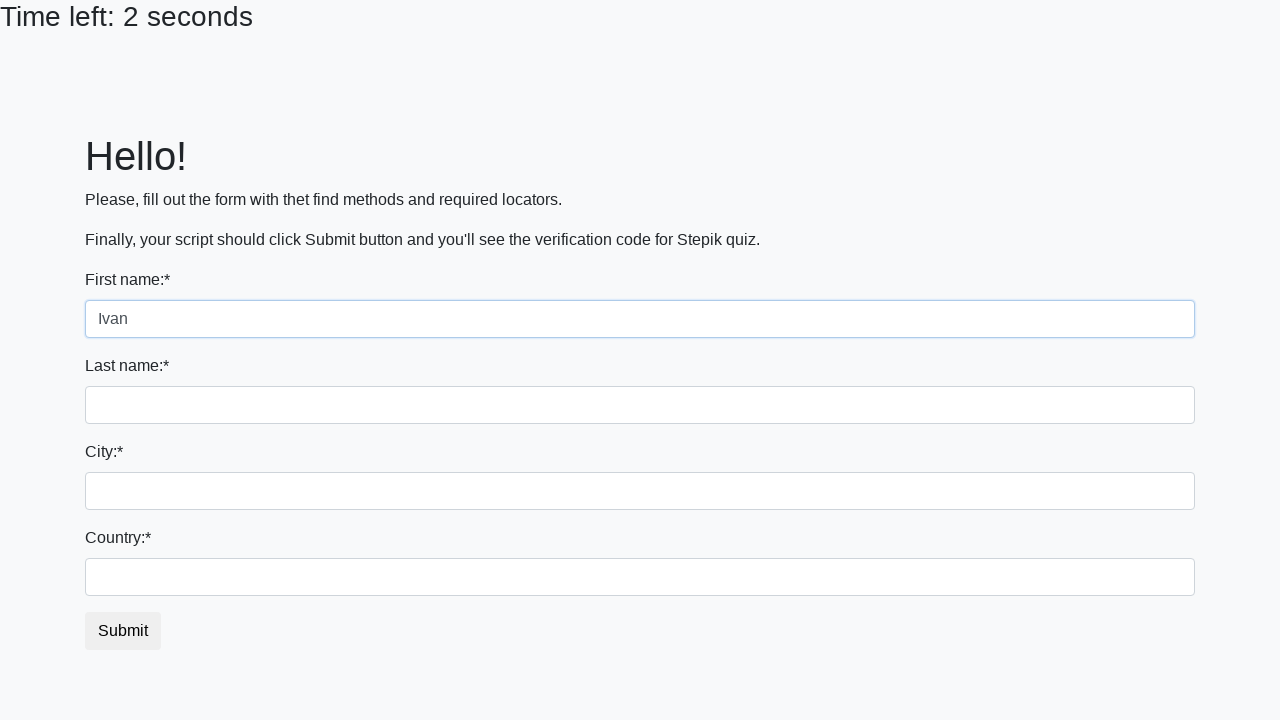

Filled last name field with 'Petrov' on input[name='last_name']
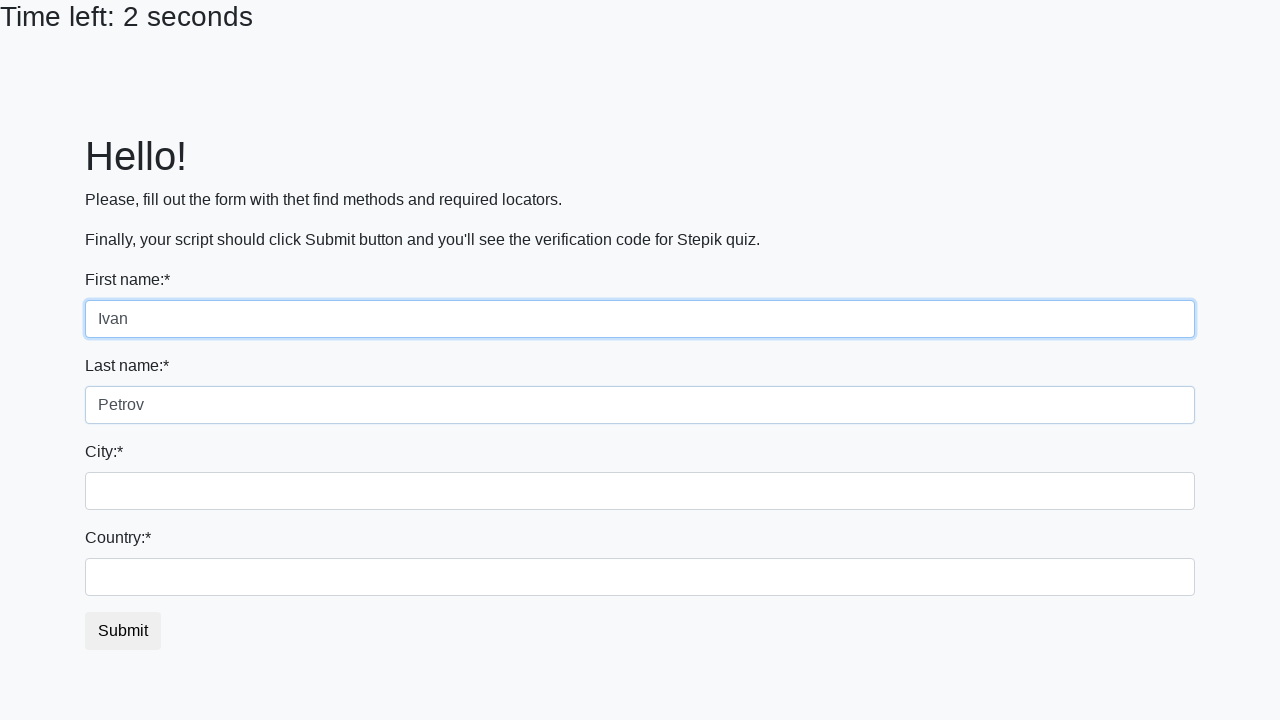

Filled city field with 'Smolensk' on .form-control.city
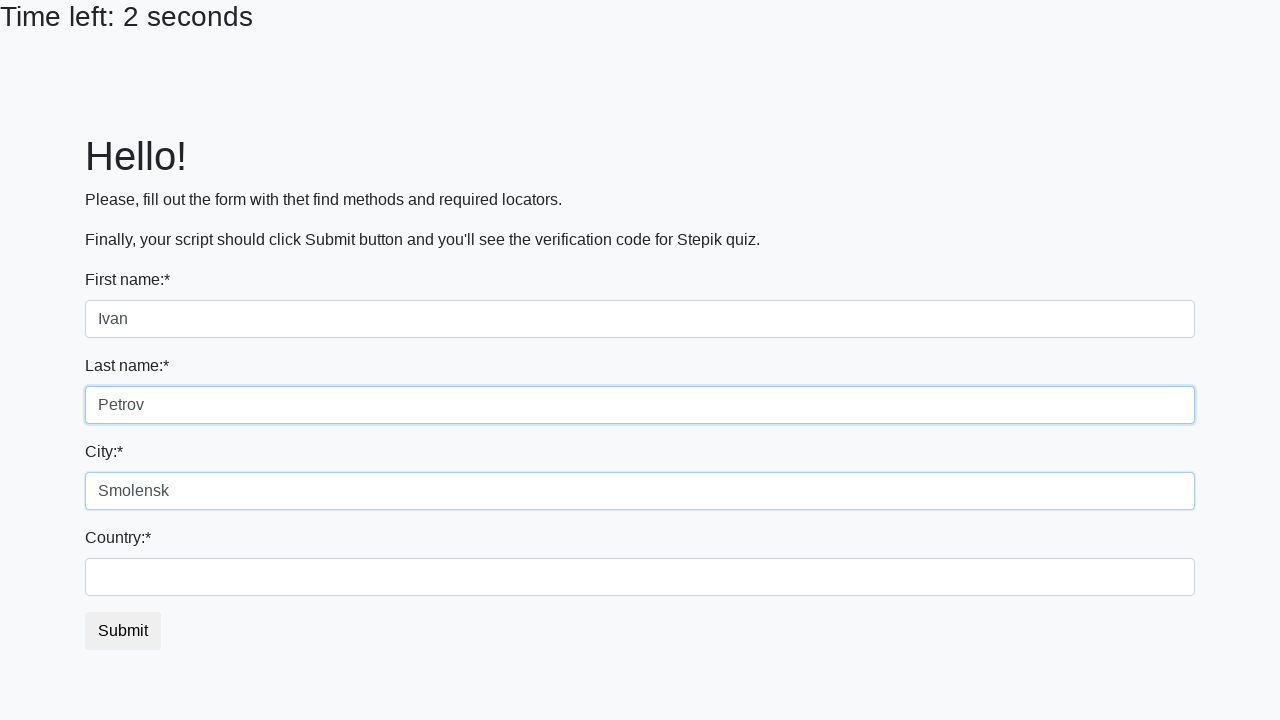

Filled country field with 'Russia' on #country
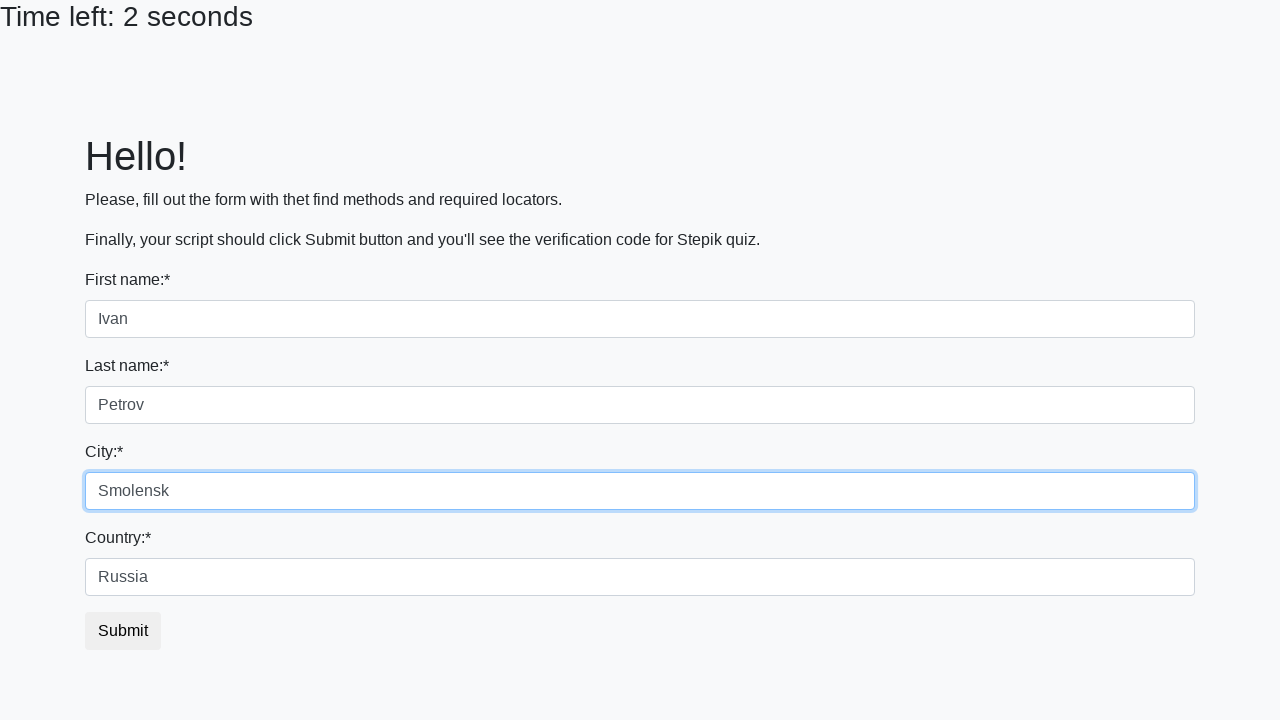

Clicked submit button to submit form at (123, 631) on button.btn
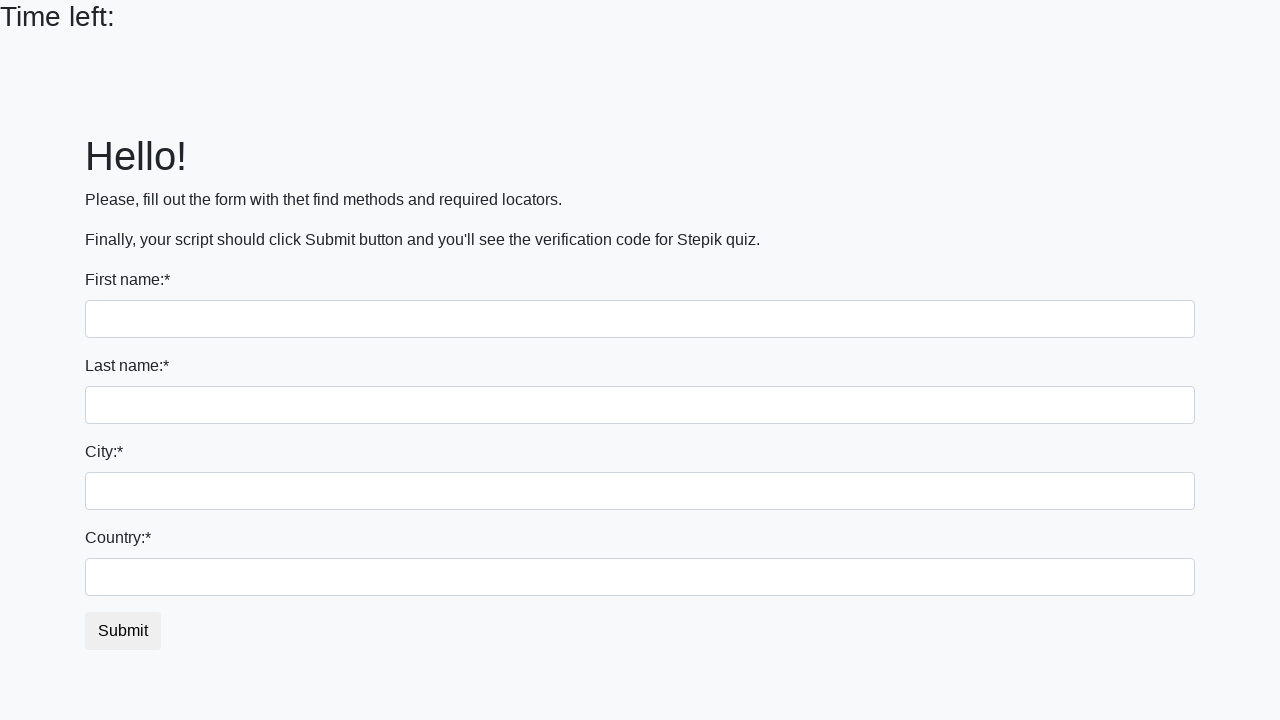

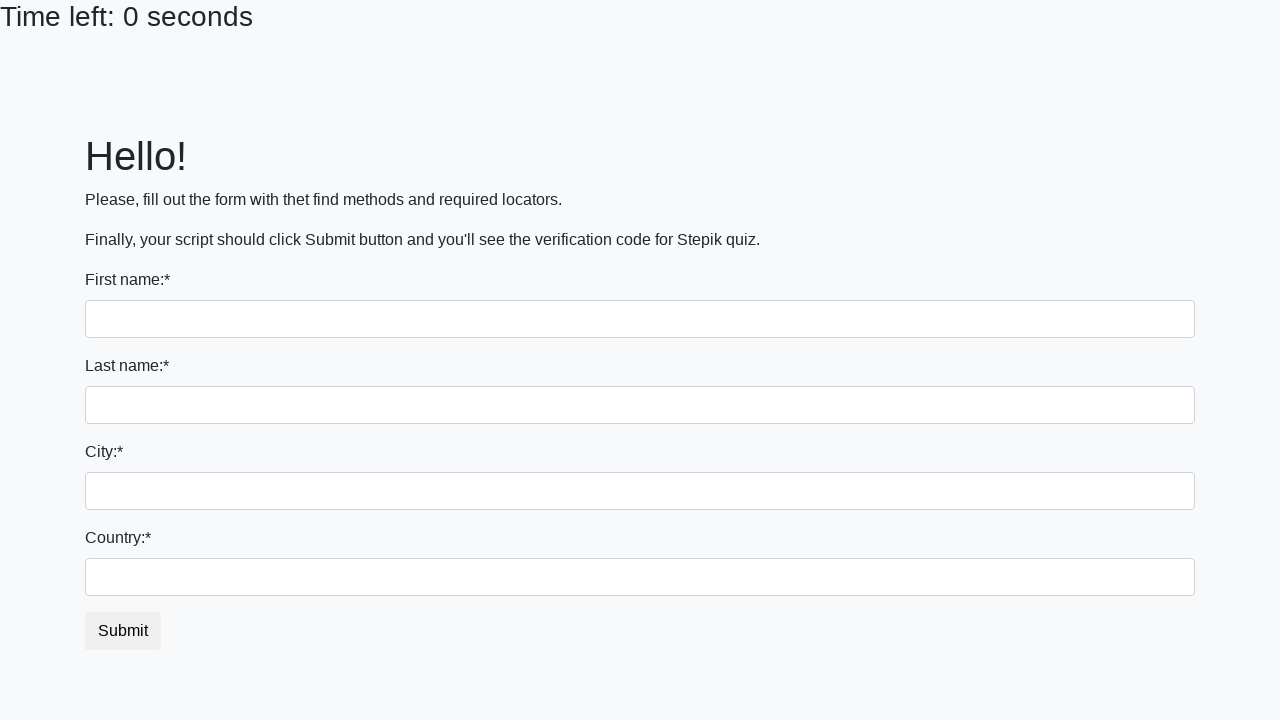